Tests opening footer links in new tabs by using keyboard shortcuts to open each link in the leftmost footer column in a new tab, then iterating through all tabs to verify they opened correctly

Starting URL: https://qaclickacademy.com/practice.php

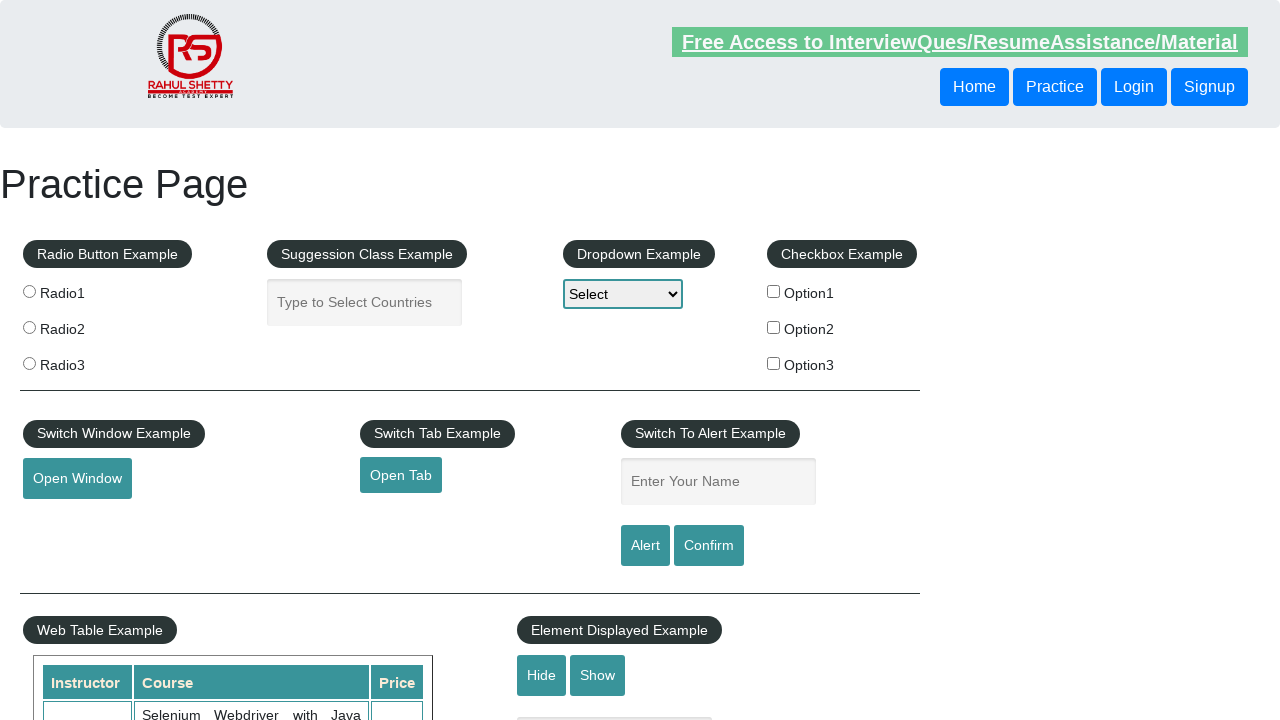

Counted total links on page: 27
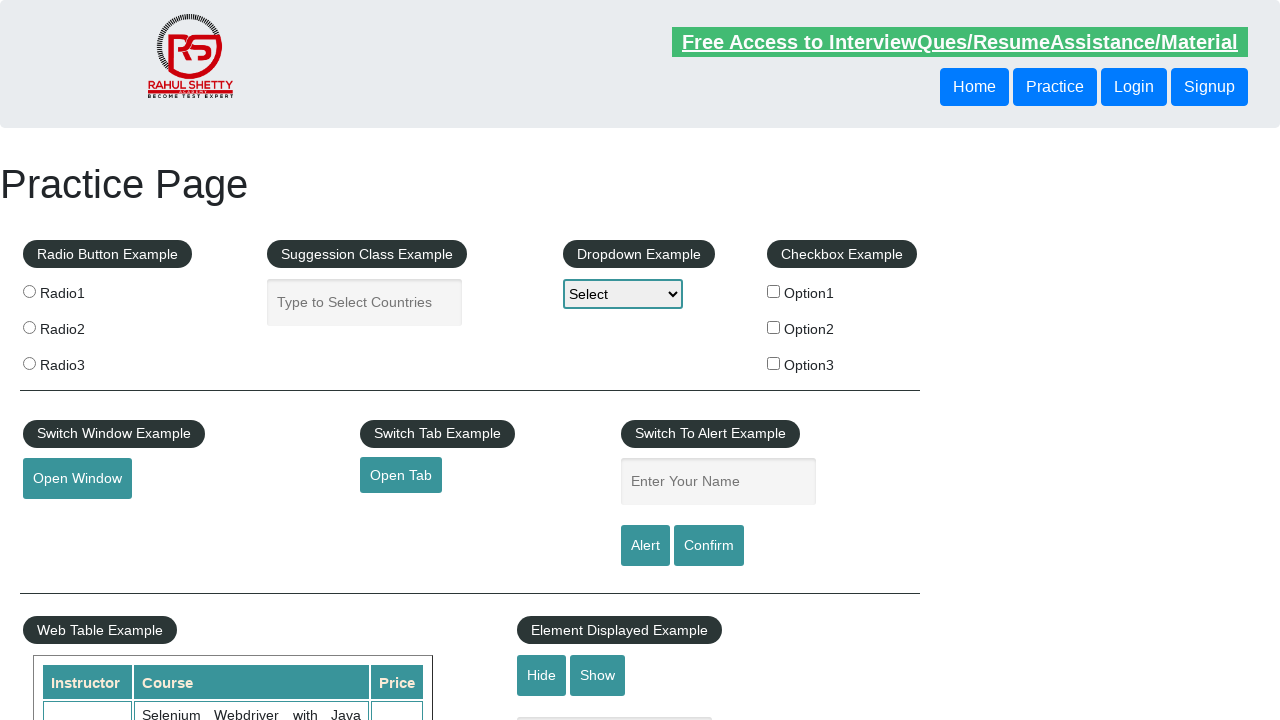

Counted links in footer section: 20
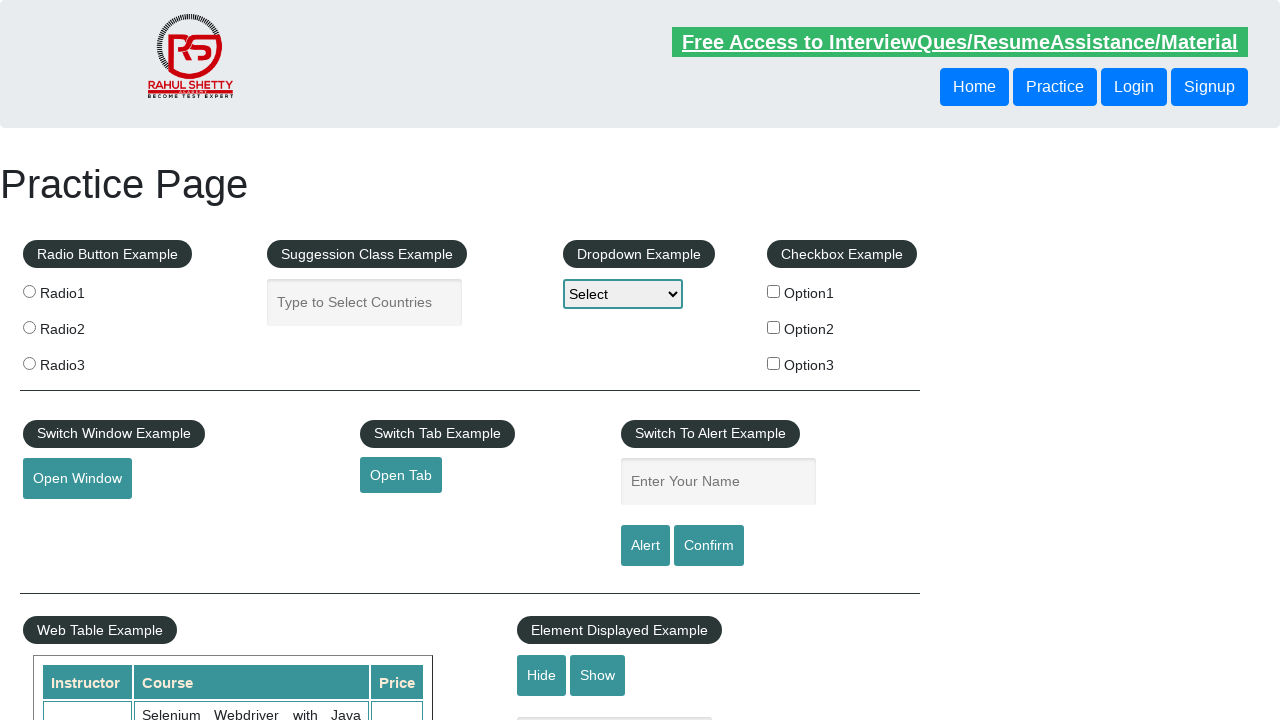

Counted links in leftmost footer column: 5
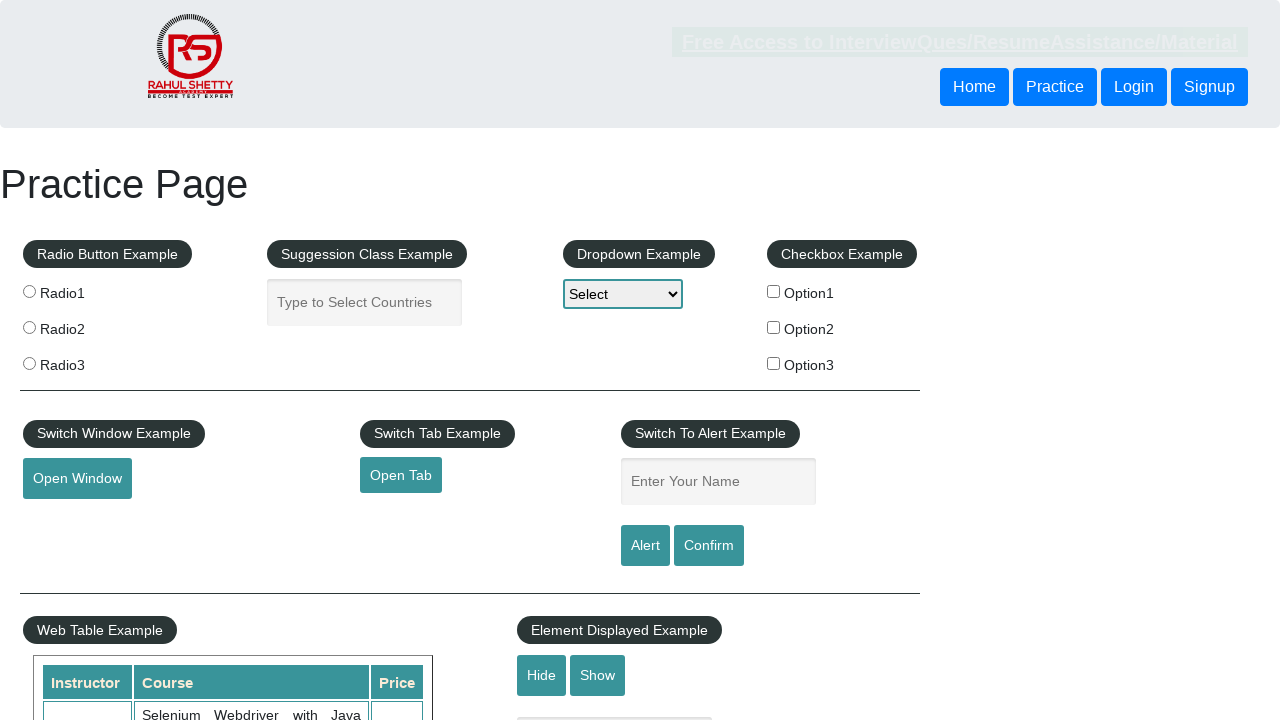

Opened footer link 1 in new tab using Ctrl+Click at (68, 520) on xpath=//table/tbody/tr/td[1]/ul//a >> nth=1
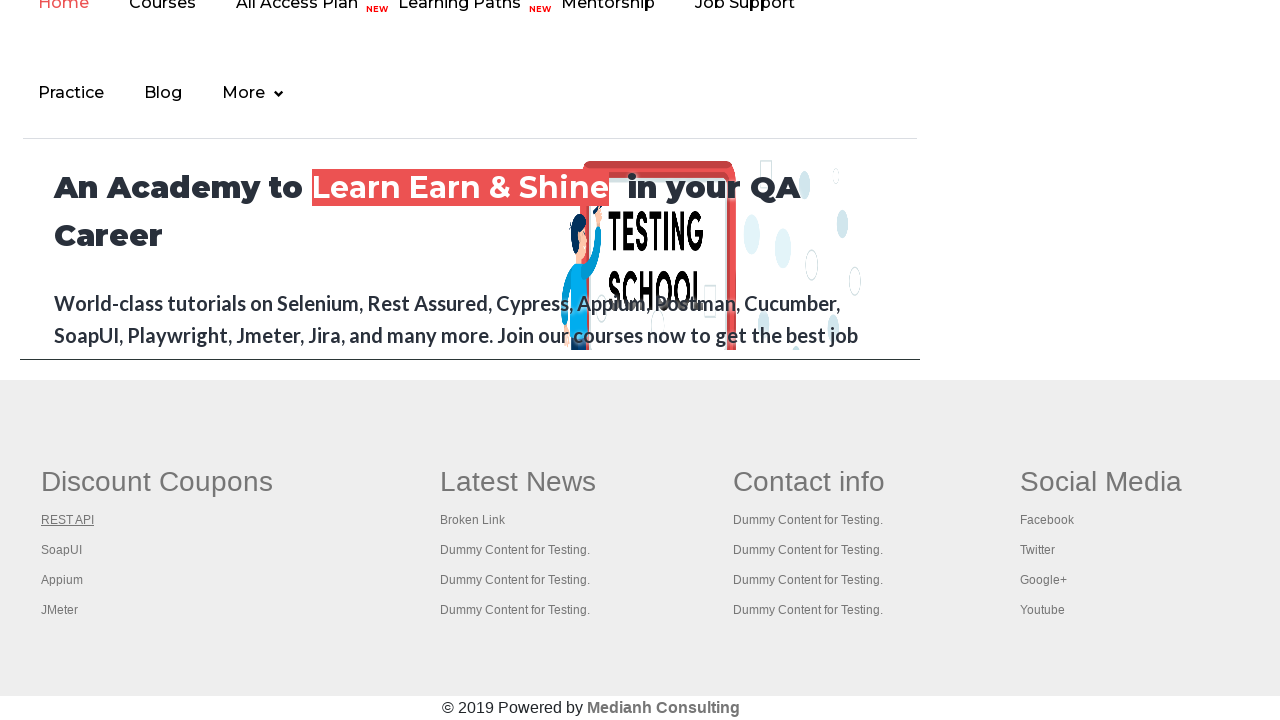

Waited 500ms before opening next tab
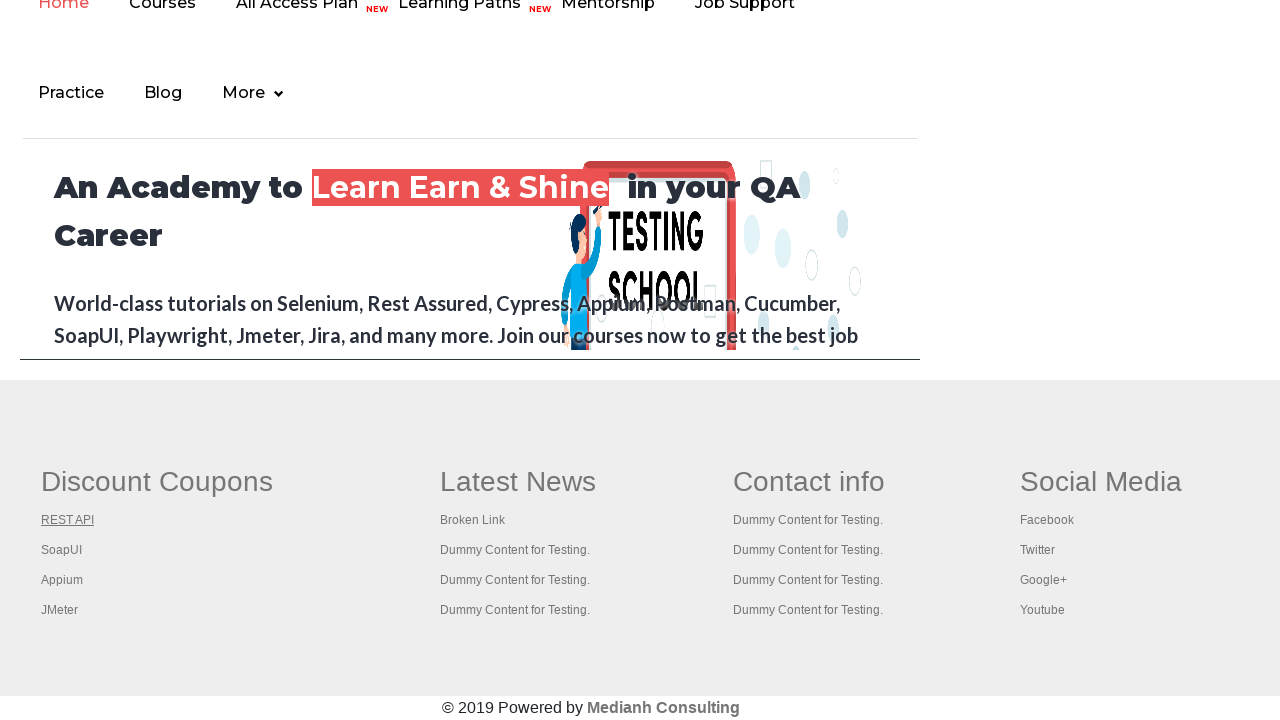

Opened footer link 2 in new tab using Ctrl+Click at (62, 550) on xpath=//table/tbody/tr/td[1]/ul//a >> nth=2
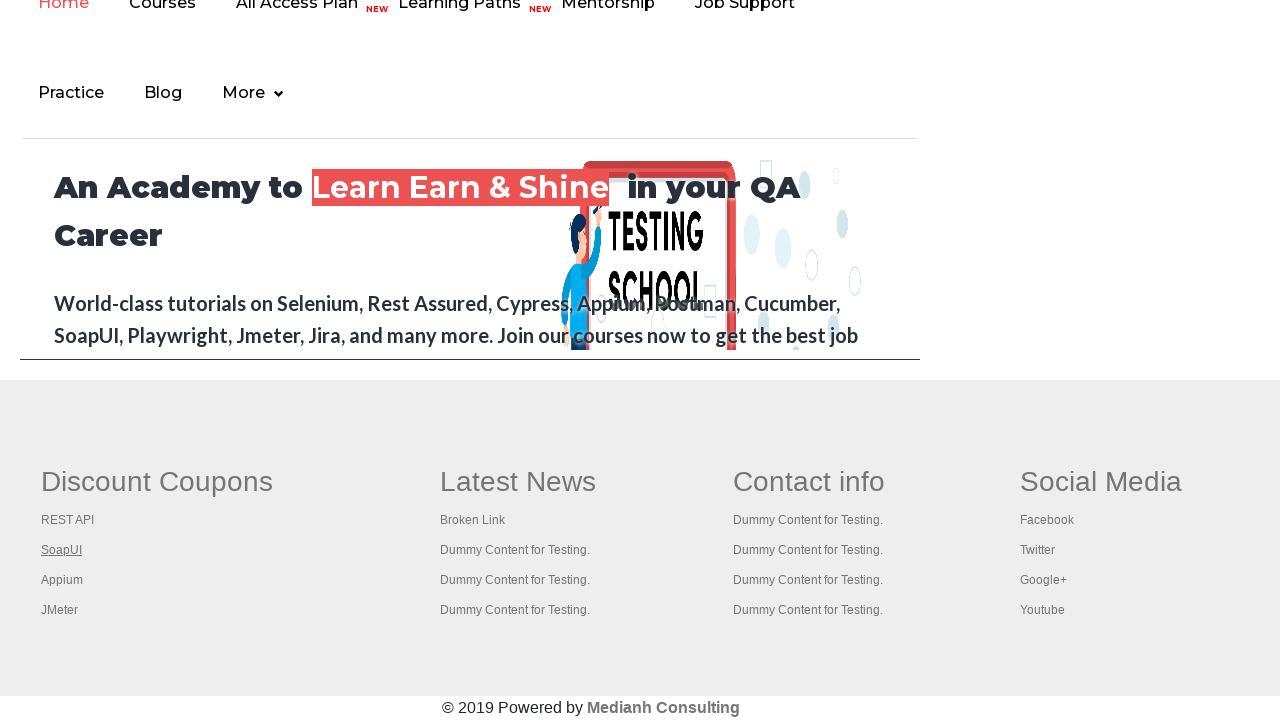

Waited 500ms before opening next tab
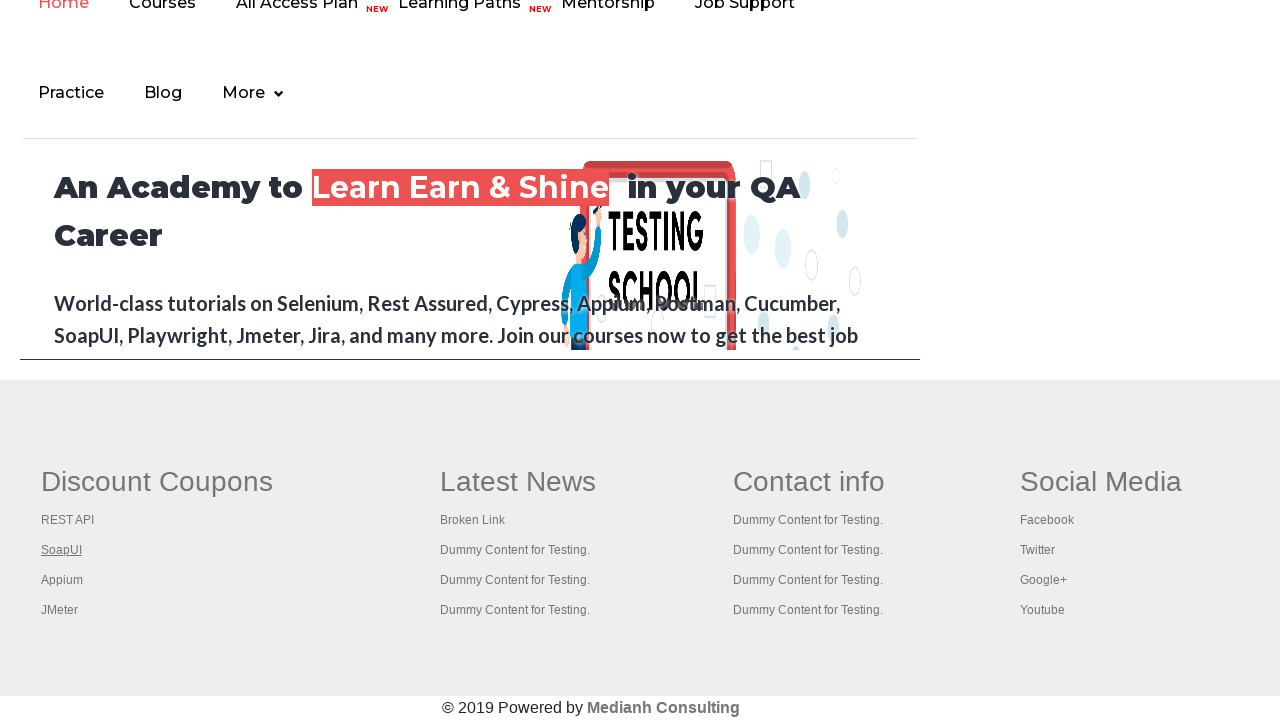

Opened footer link 3 in new tab using Ctrl+Click at (62, 580) on xpath=//table/tbody/tr/td[1]/ul//a >> nth=3
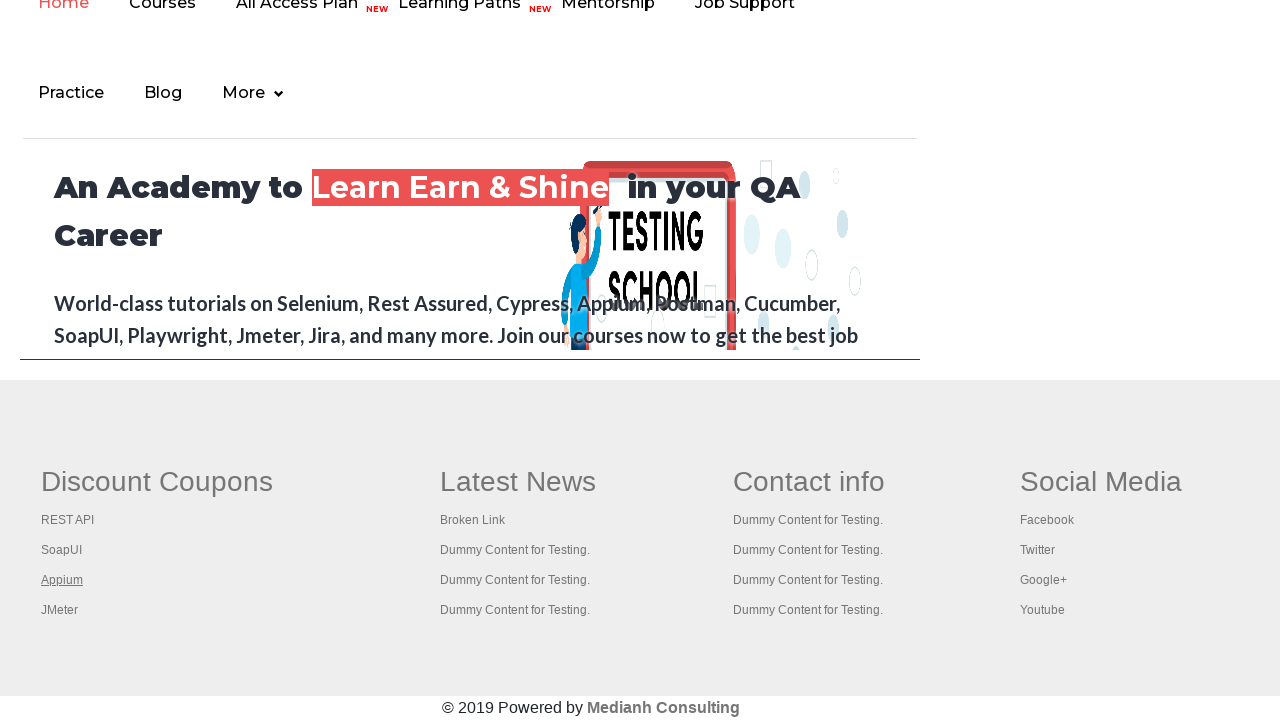

Waited 500ms before opening next tab
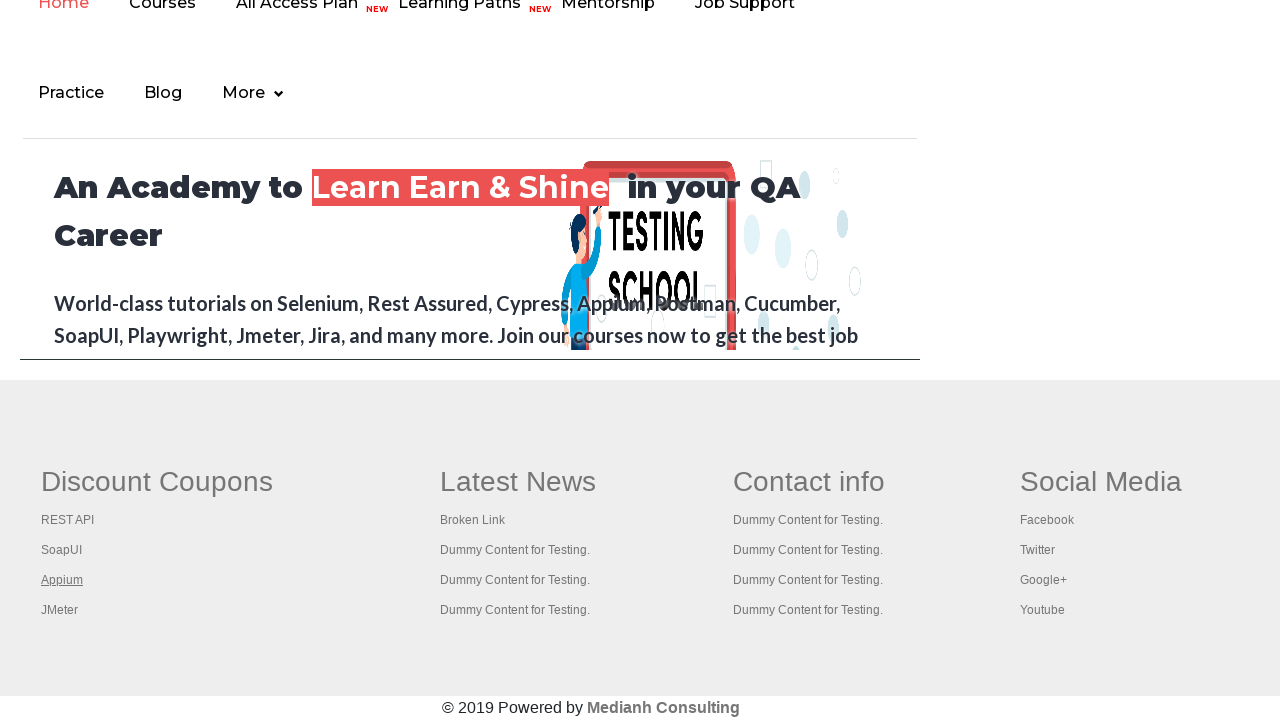

Opened footer link 4 in new tab using Ctrl+Click at (60, 610) on xpath=//table/tbody/tr/td[1]/ul//a >> nth=4
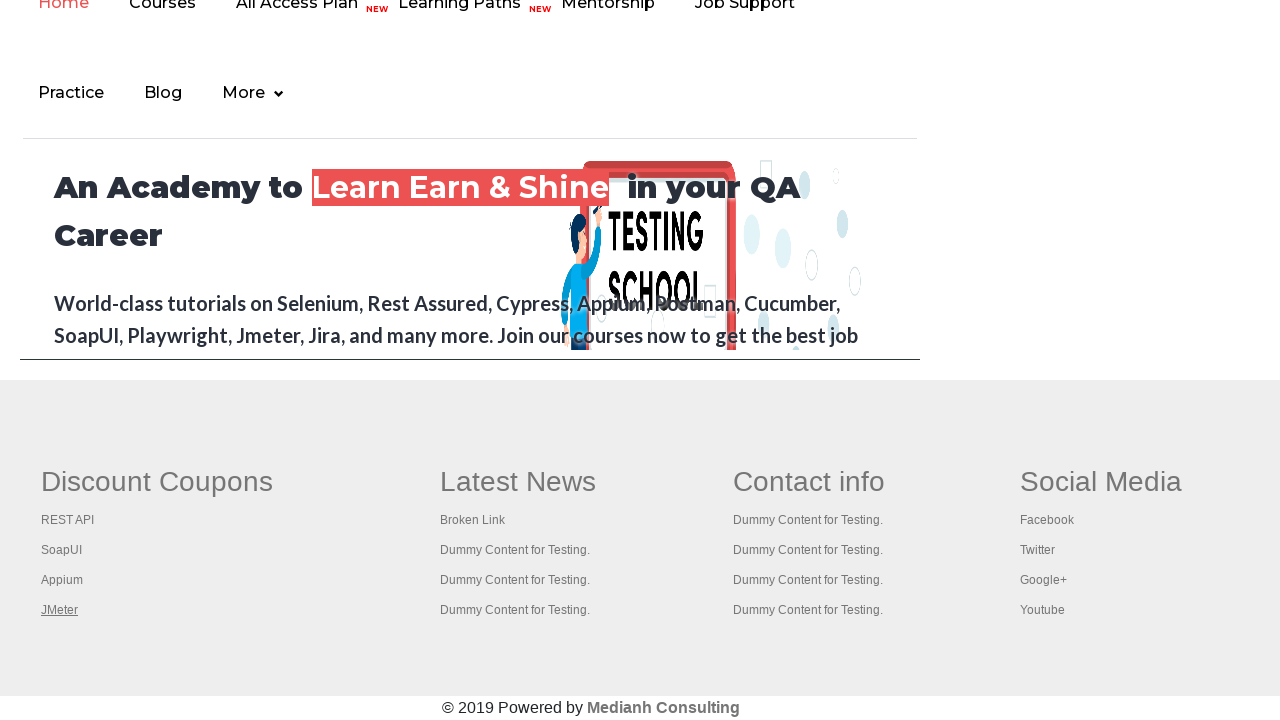

Waited 500ms before opening next tab
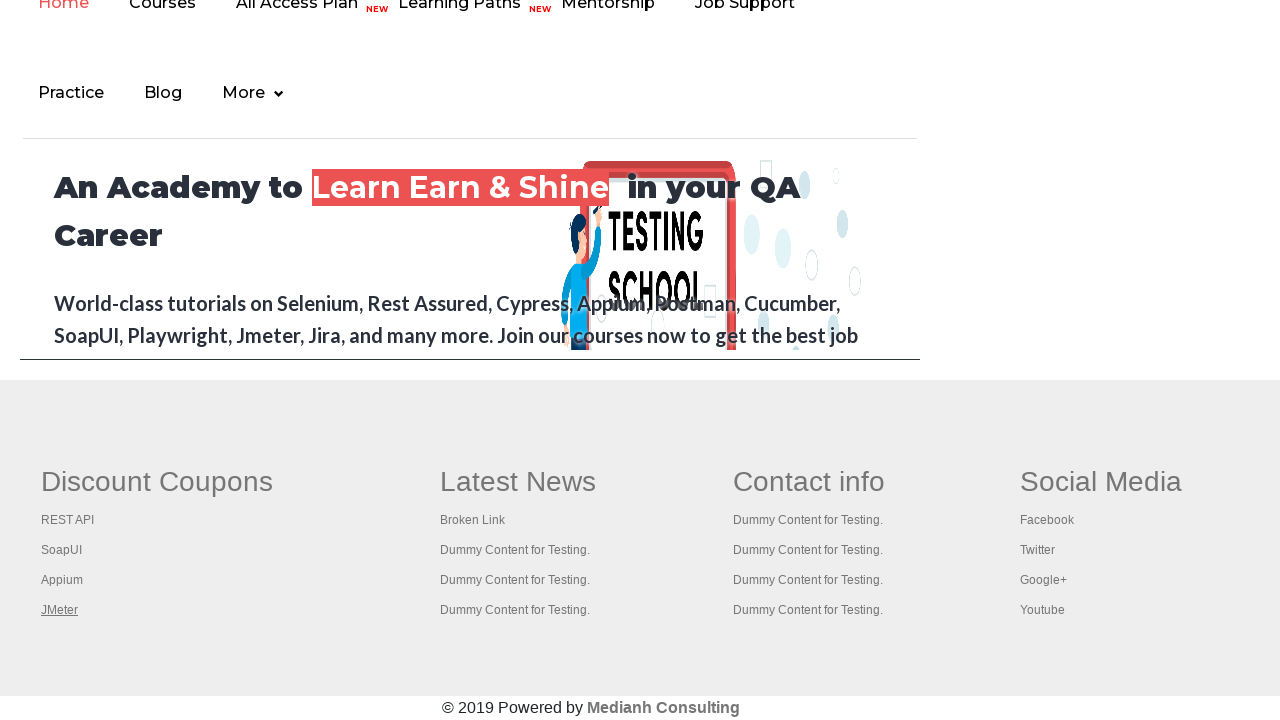

Retrieved all open tabs: 5 total
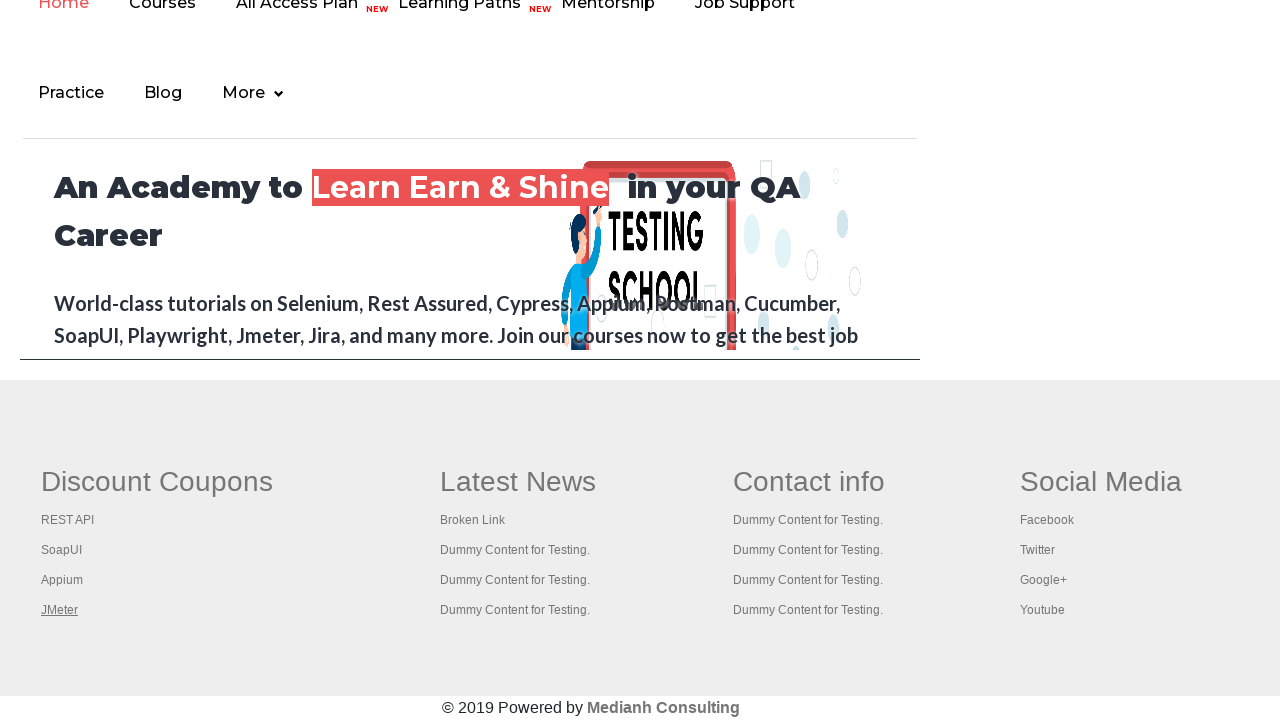

Switched to tab with title: Practice Page
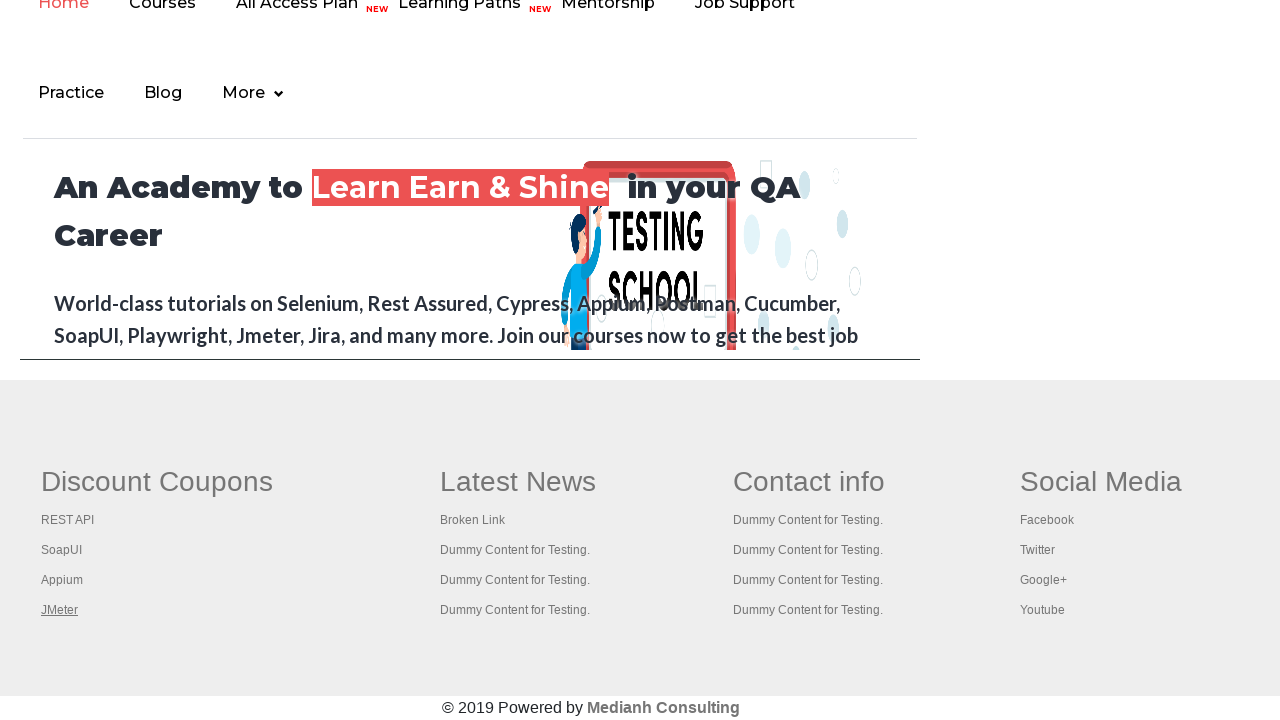

Switched to tab with title: REST API Tutorial
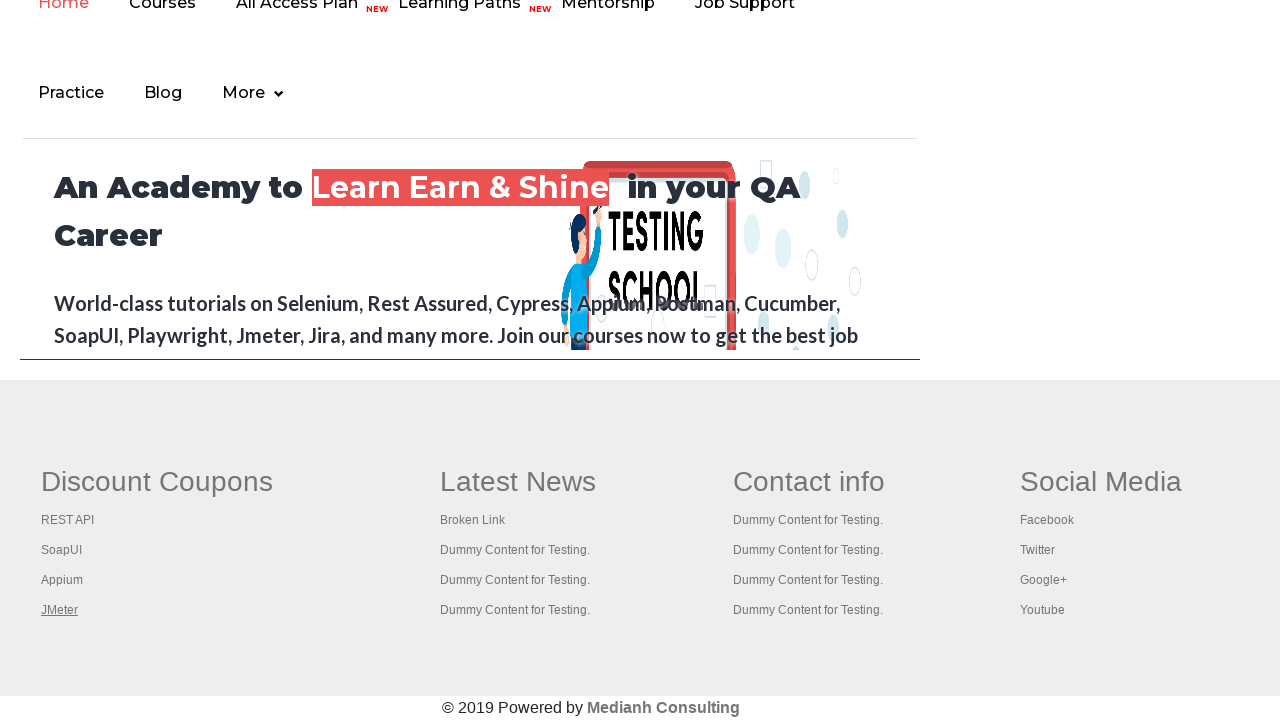

Switched to tab with title: The World’s Most Popular API Testing Tool | SoapUI
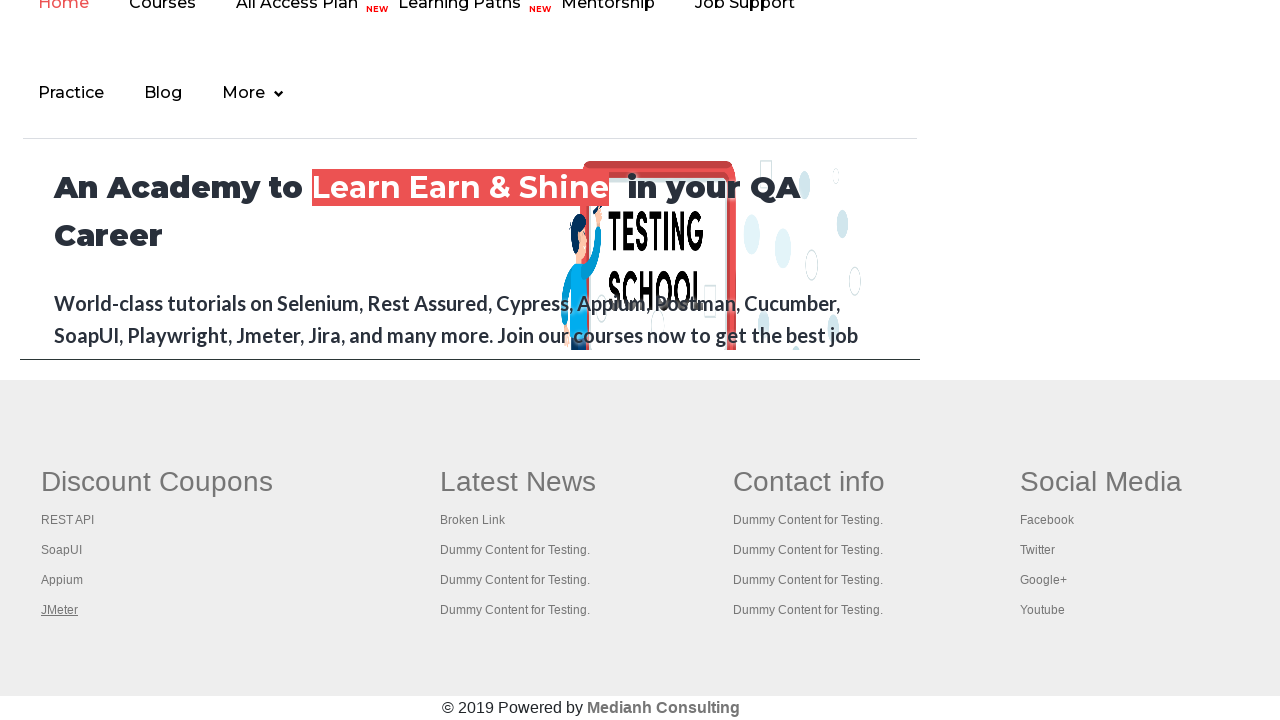

Switched to tab with title: Appium tutorial for Mobile Apps testing | RahulShetty Academy | Rahul
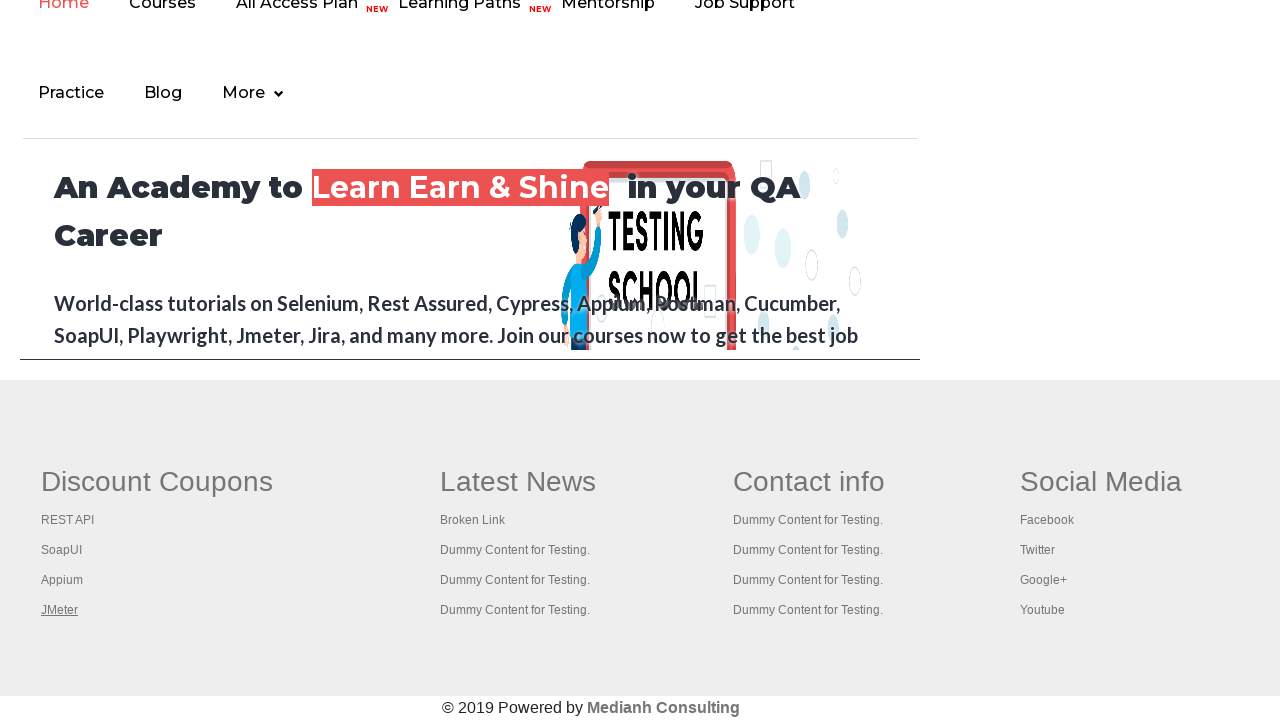

Switched to tab with title: Apache JMeter - Apache JMeter™
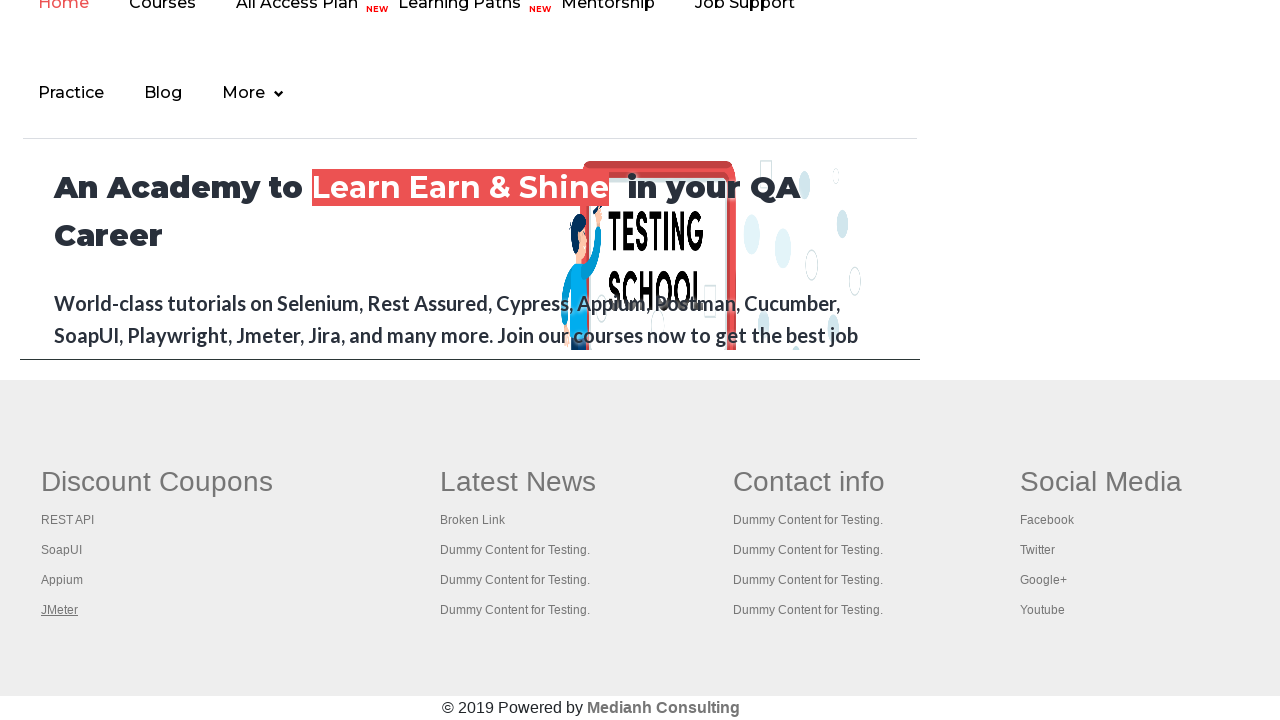

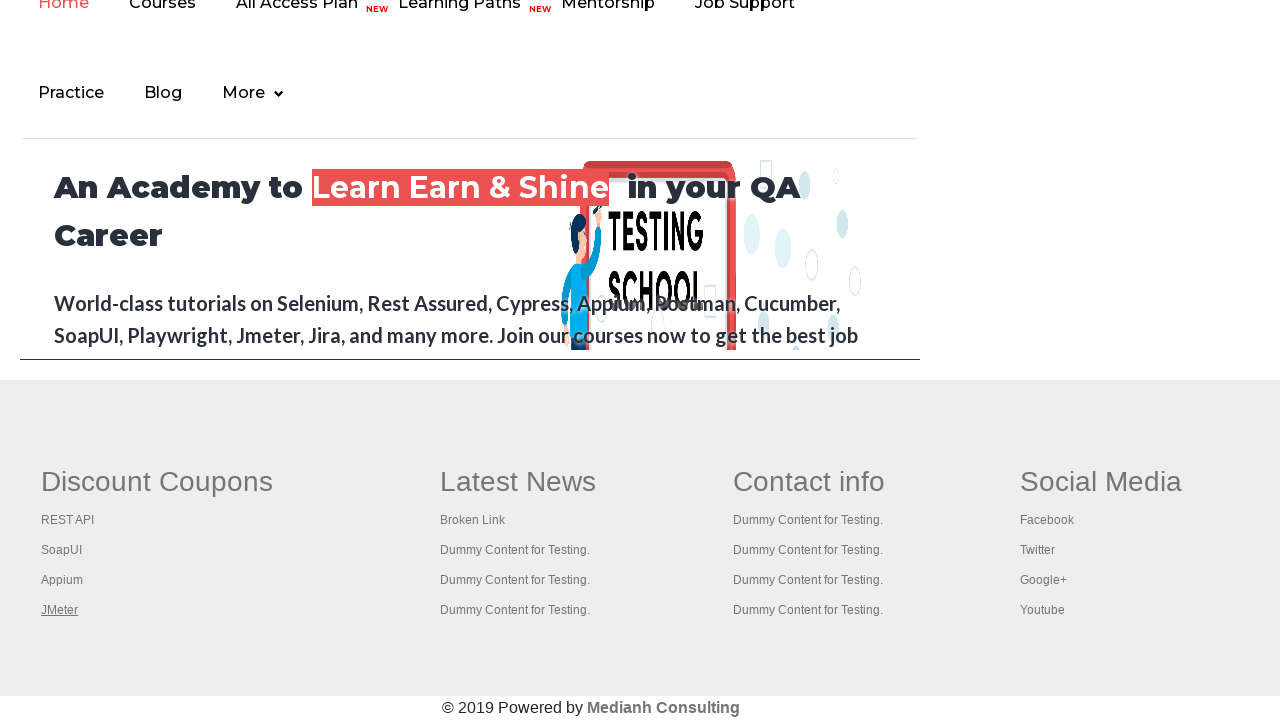